Tests registration form validation with invalid email format, verifying appropriate error messages

Starting URL: https://alada.vn/tai-khoan/dang-ky.html

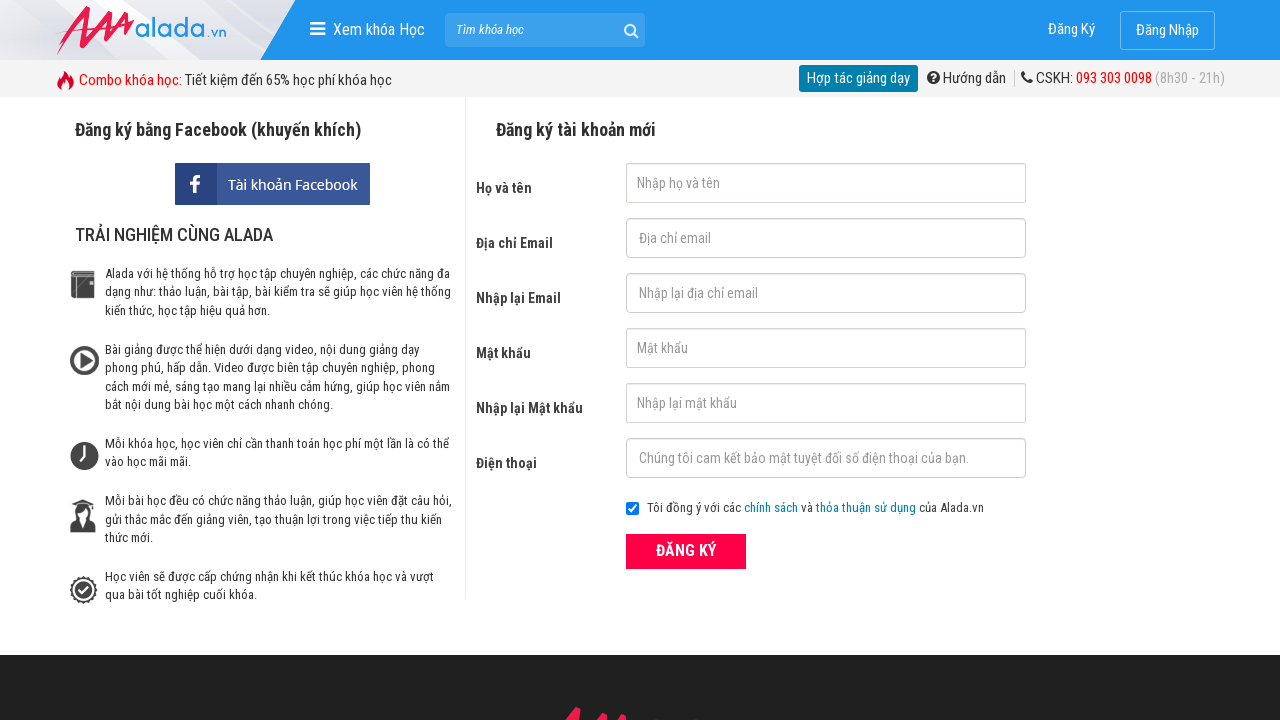

Reloaded registration page
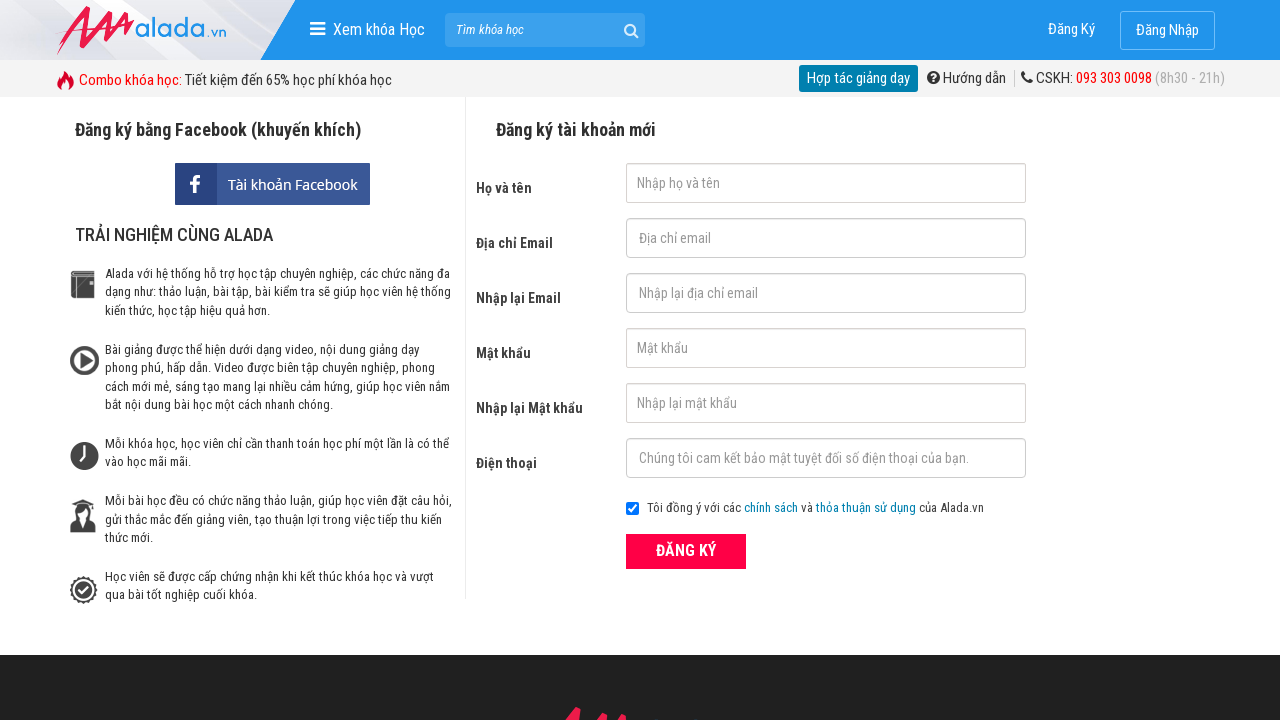

Filled first name field with 'TEST' on input#txtFirstname
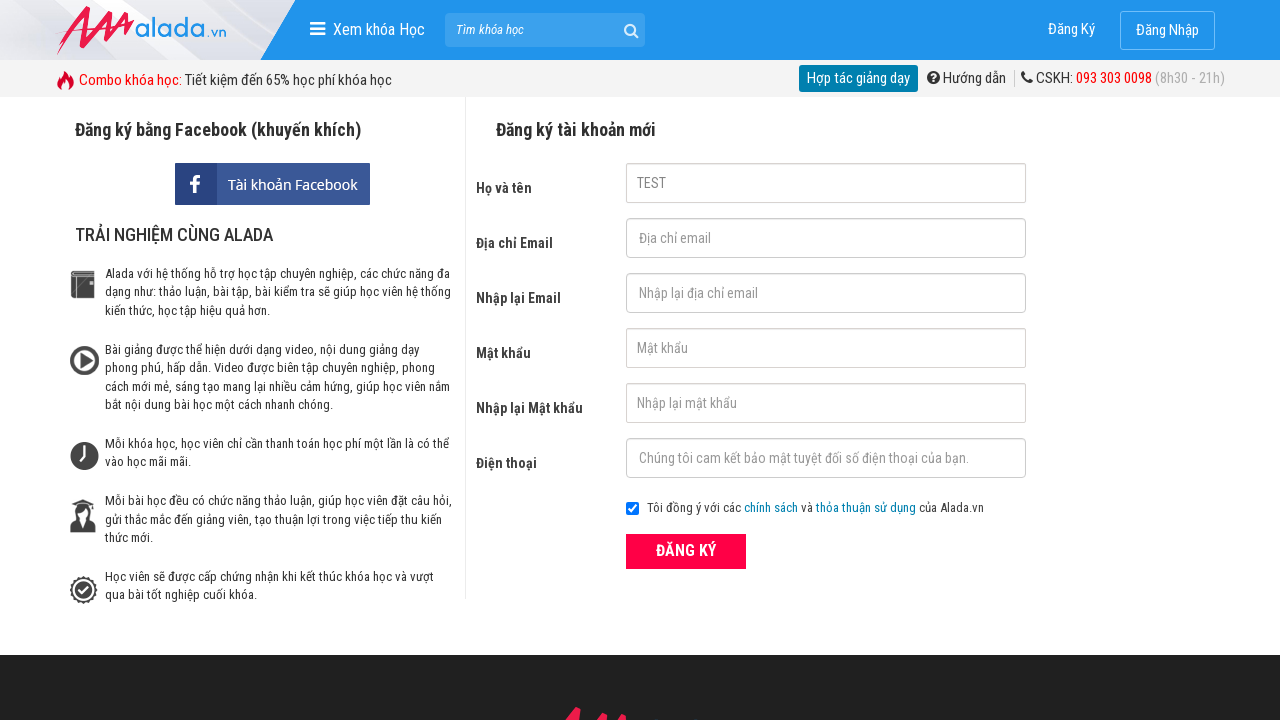

Filled email field with invalid format 'abc@gmail.com@' on input#txtEmail
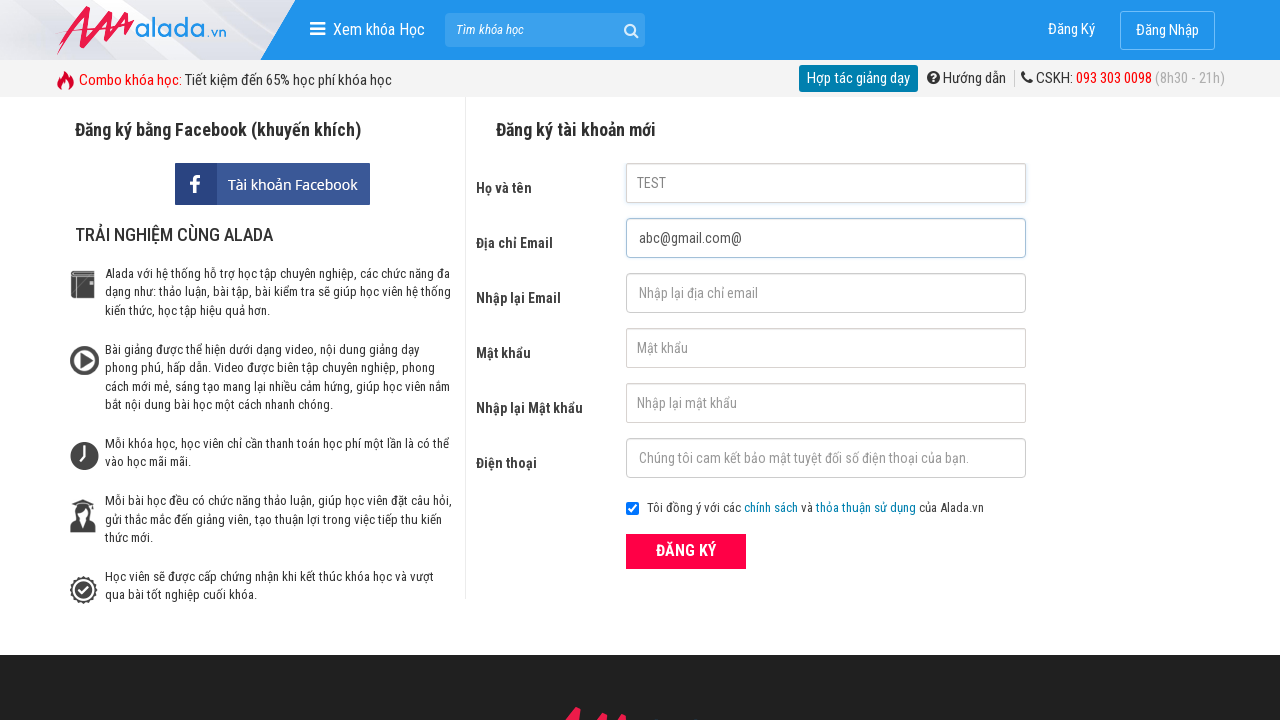

Filled confirm email field with invalid format 'abc@gmail.com@' on input#txtCEmail
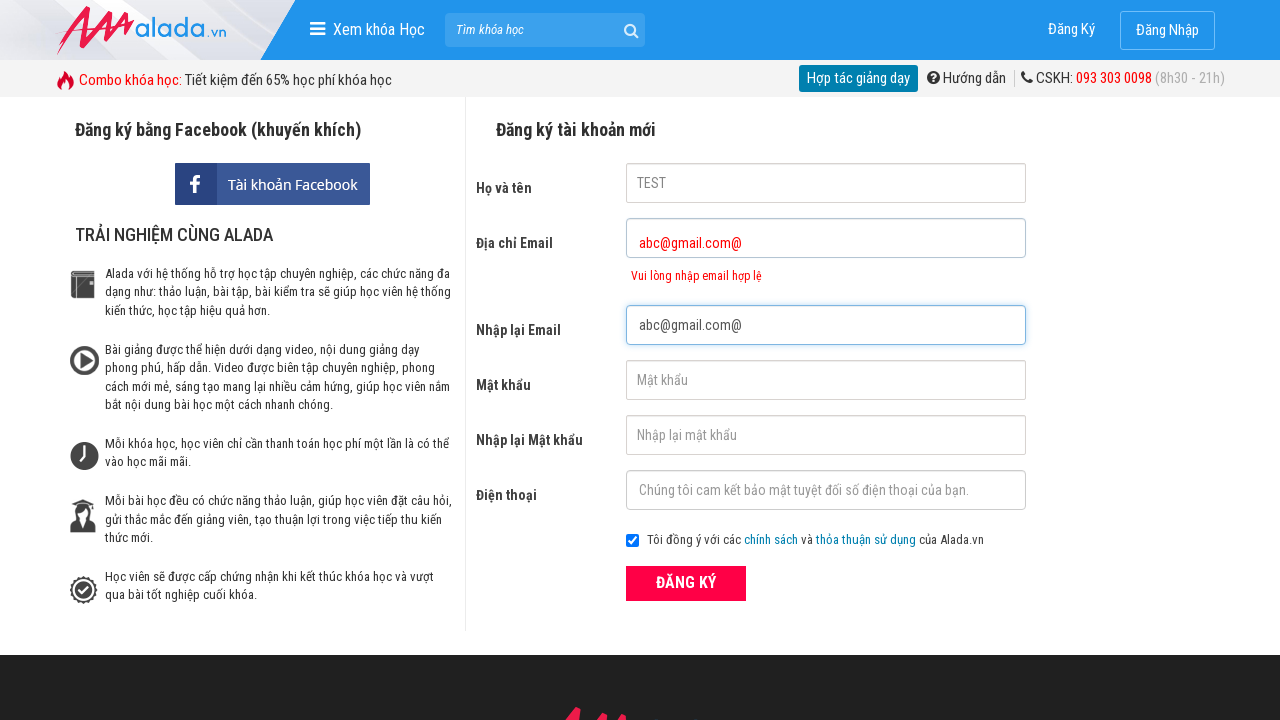

Filled password field with '12345678' on input#txtPassword
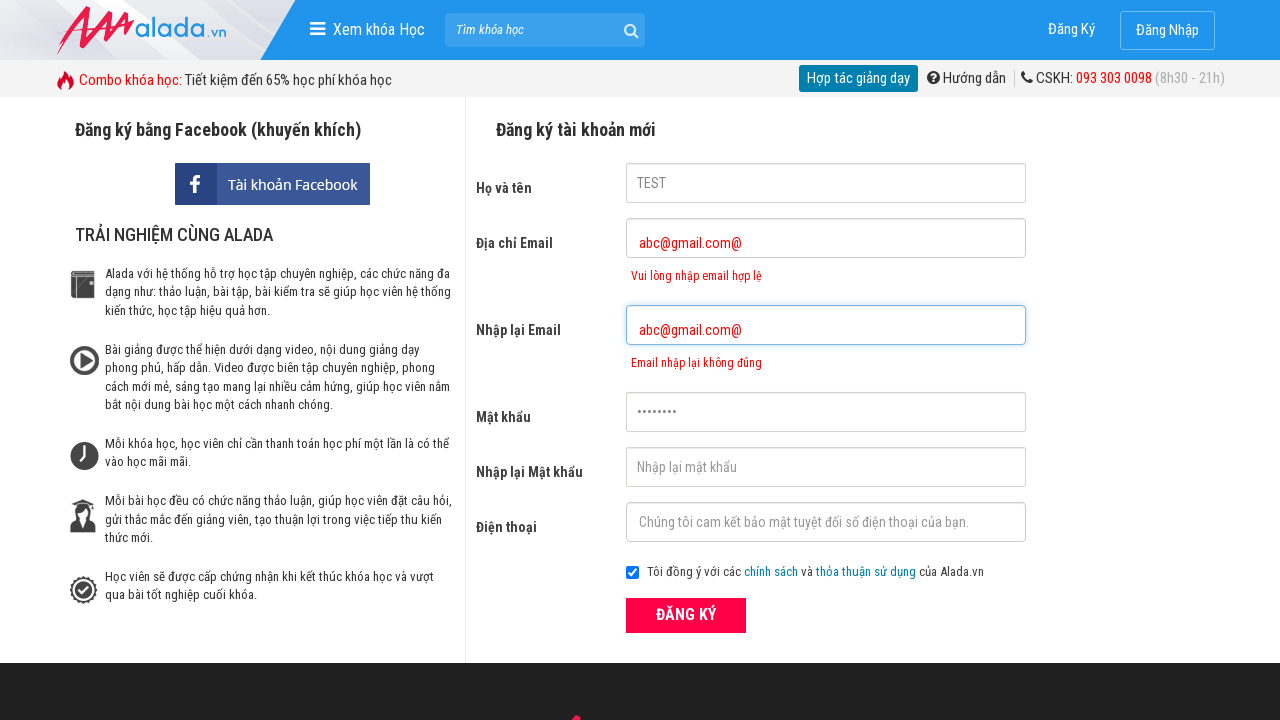

Filled confirm password field with '12345678' on input#txtCPassword
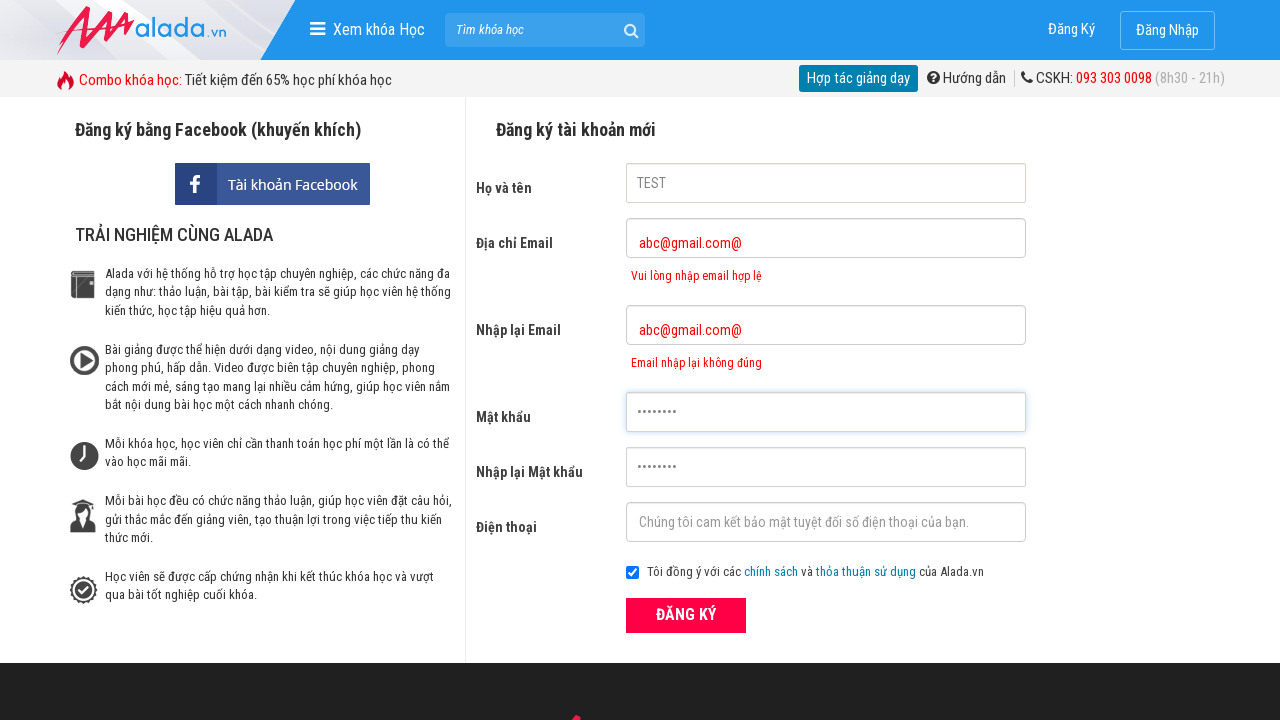

Filled phone field with '0987654321' on input#txtPhone
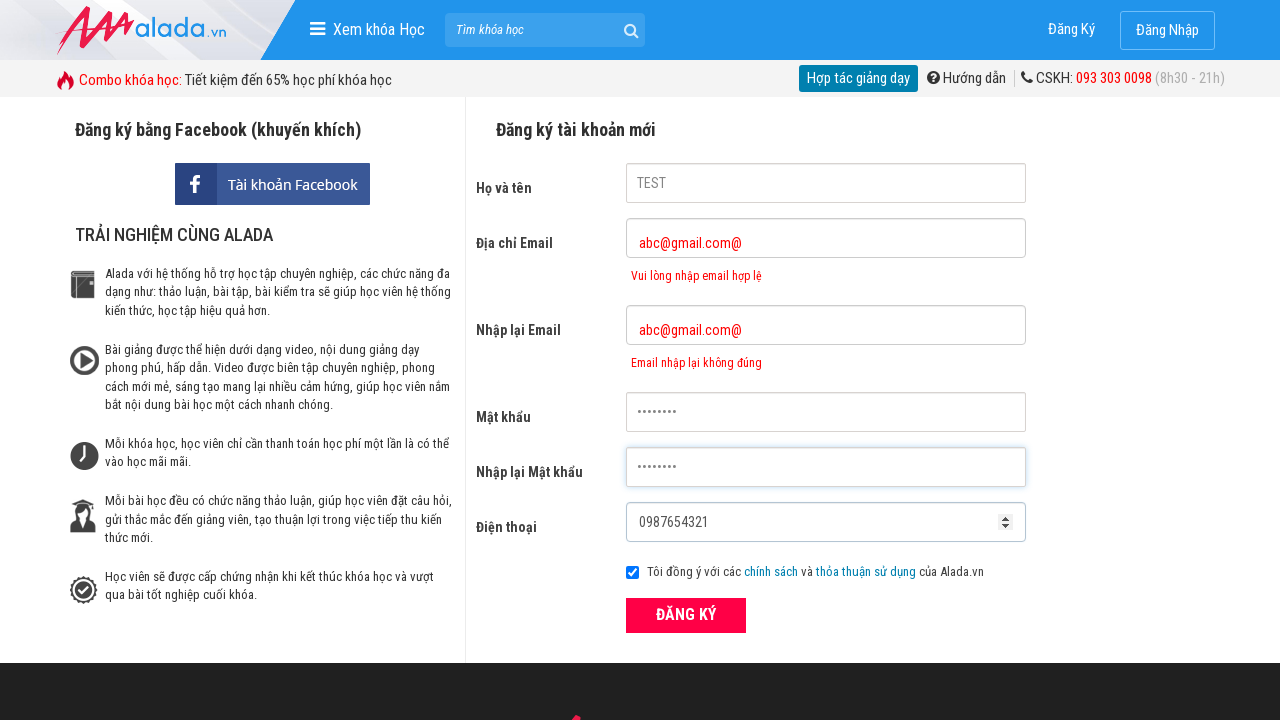

Clicked register button to submit form at (686, 615) on button.btn_pink_sm.fs16
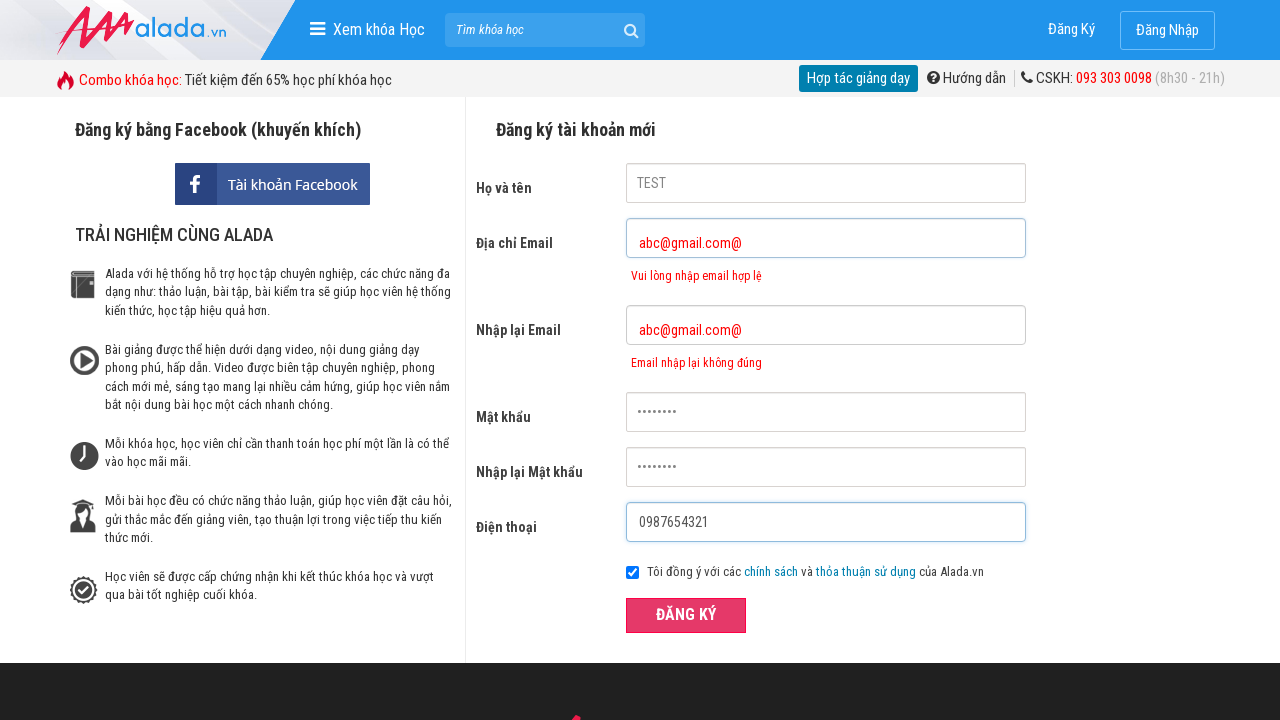

Verified email field error message: 'Vui lòng nhập email hợp lệ'
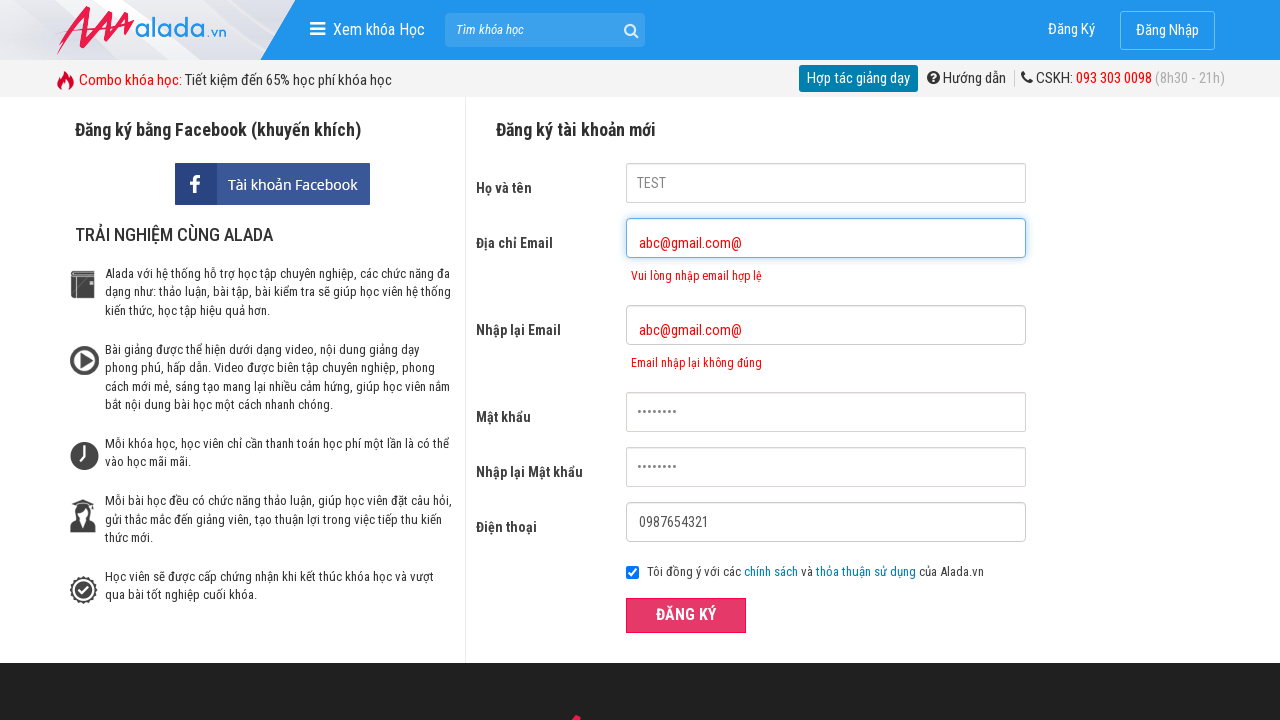

Verified confirm email field error message: 'Email nhập lại không đúng'
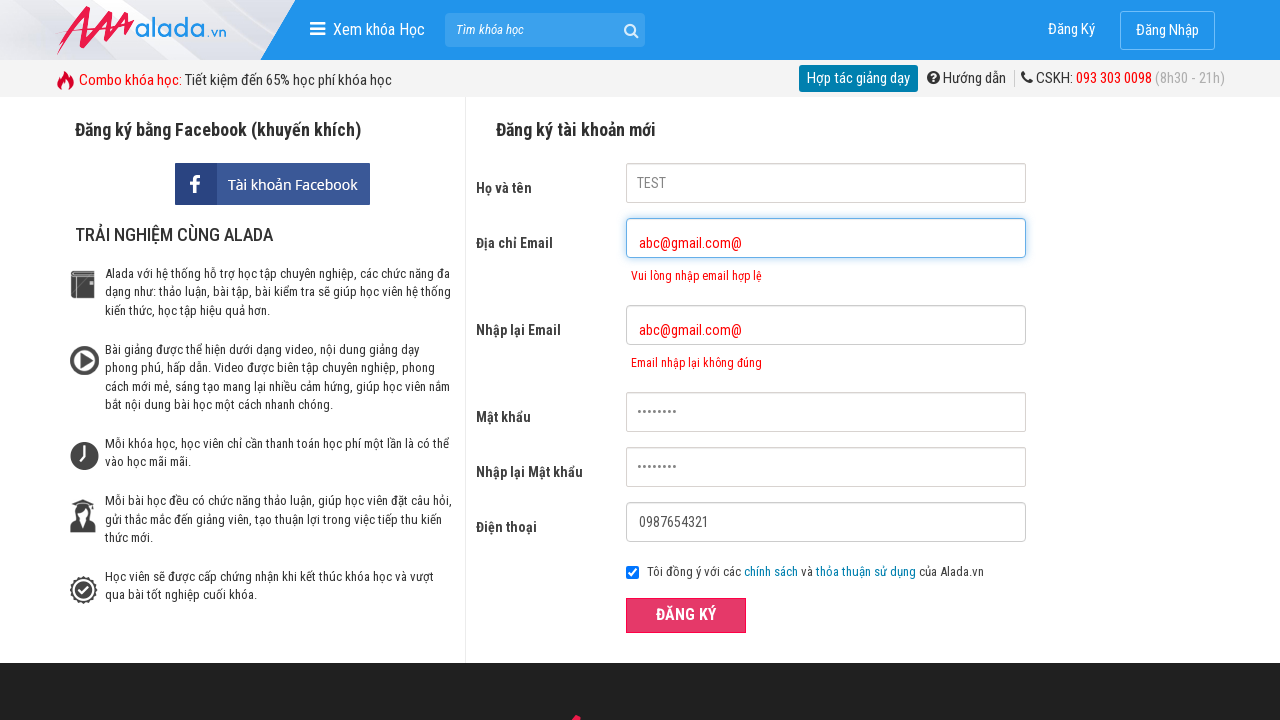

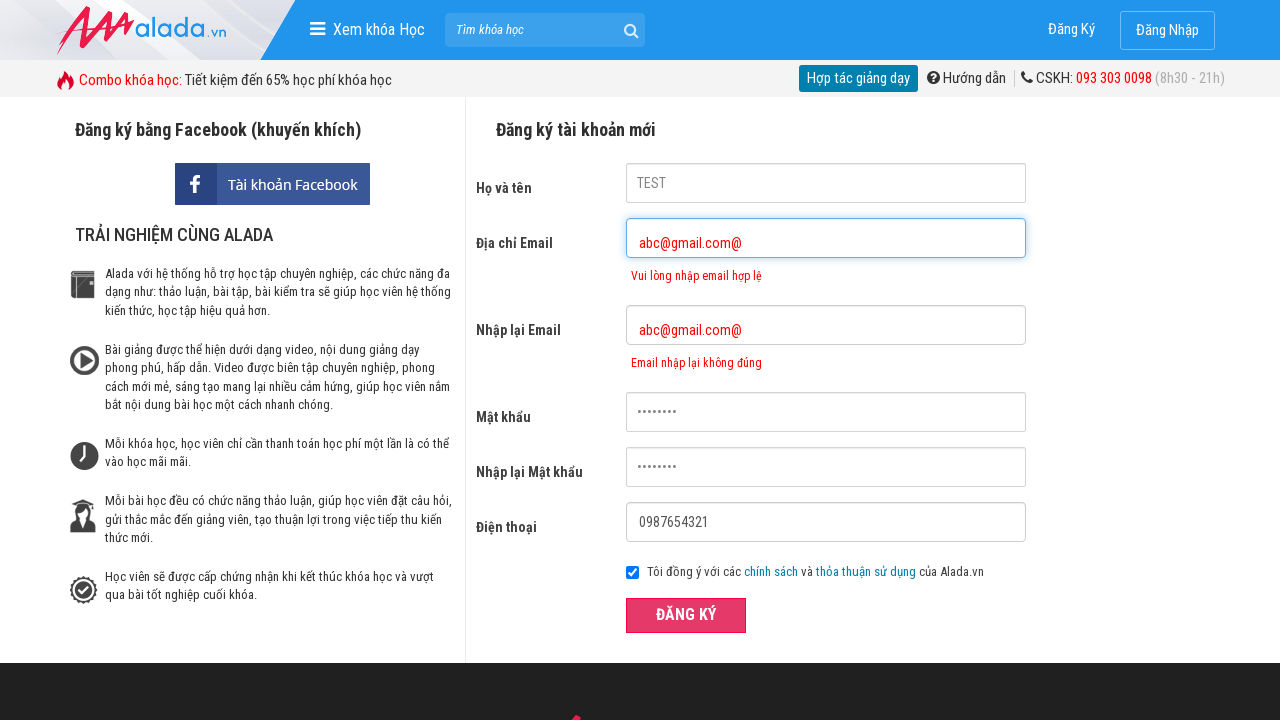